Opens the registration page and verifies that the page title is correct

Starting URL: https://b2c.passport.rt.ru/

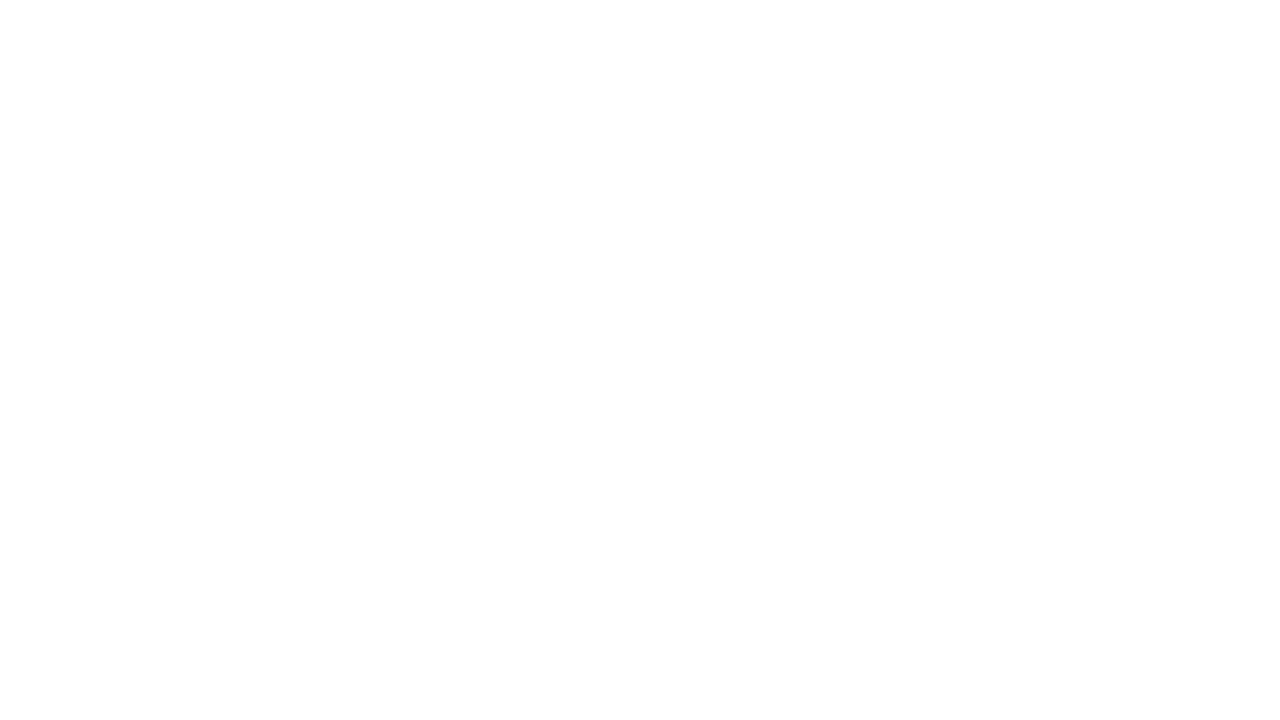

Clicked registration link at (1010, 656) on #kc-register
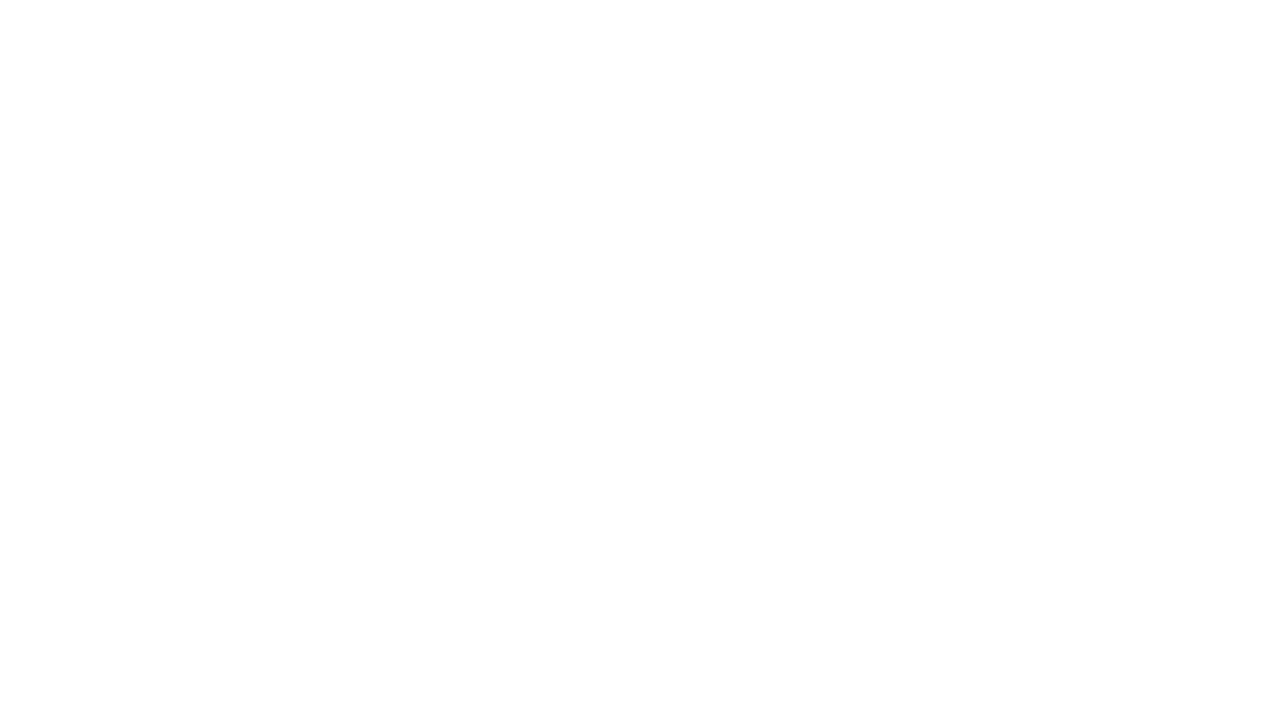

Waited for page to load (domcontentloaded)
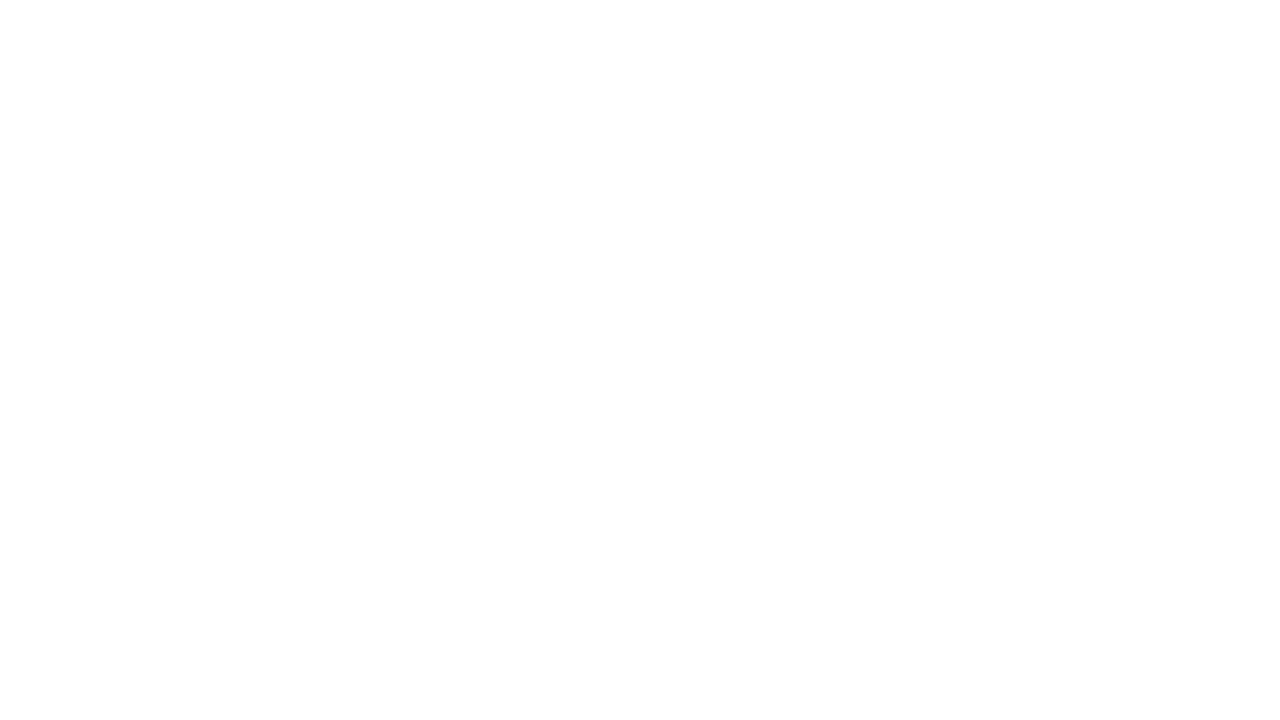

Verified page title is 'Ростелеком ID'
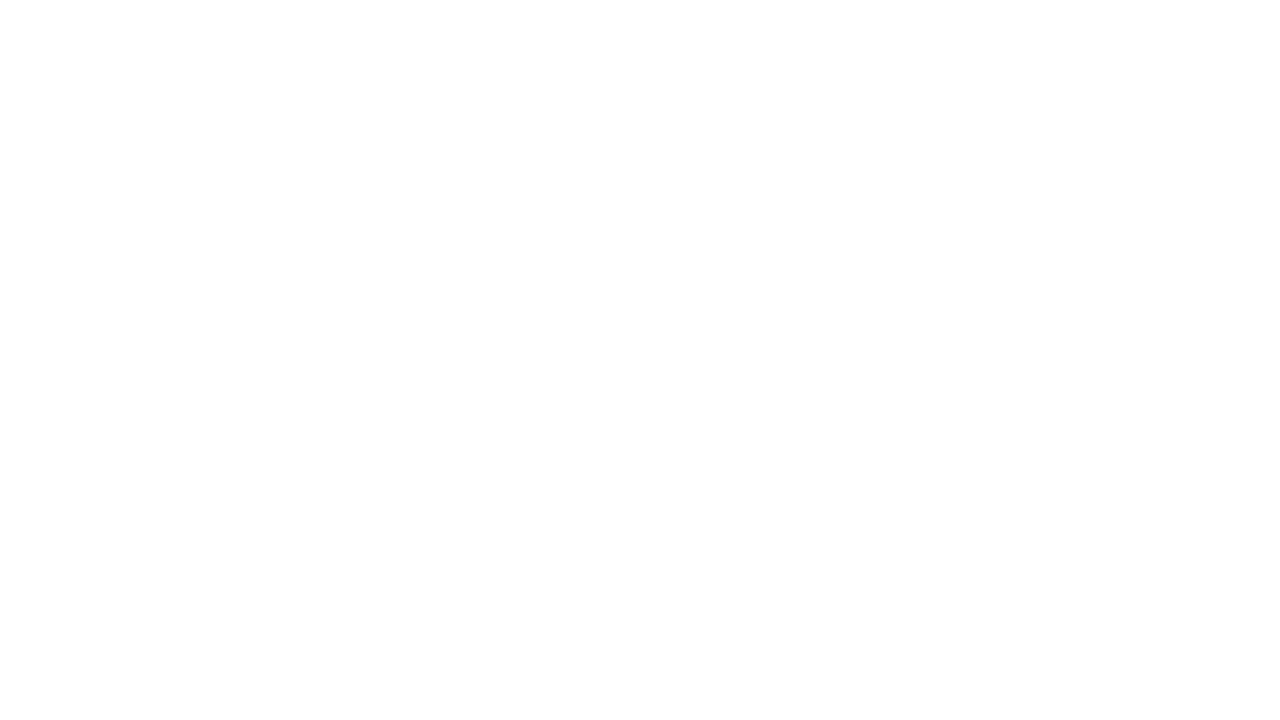

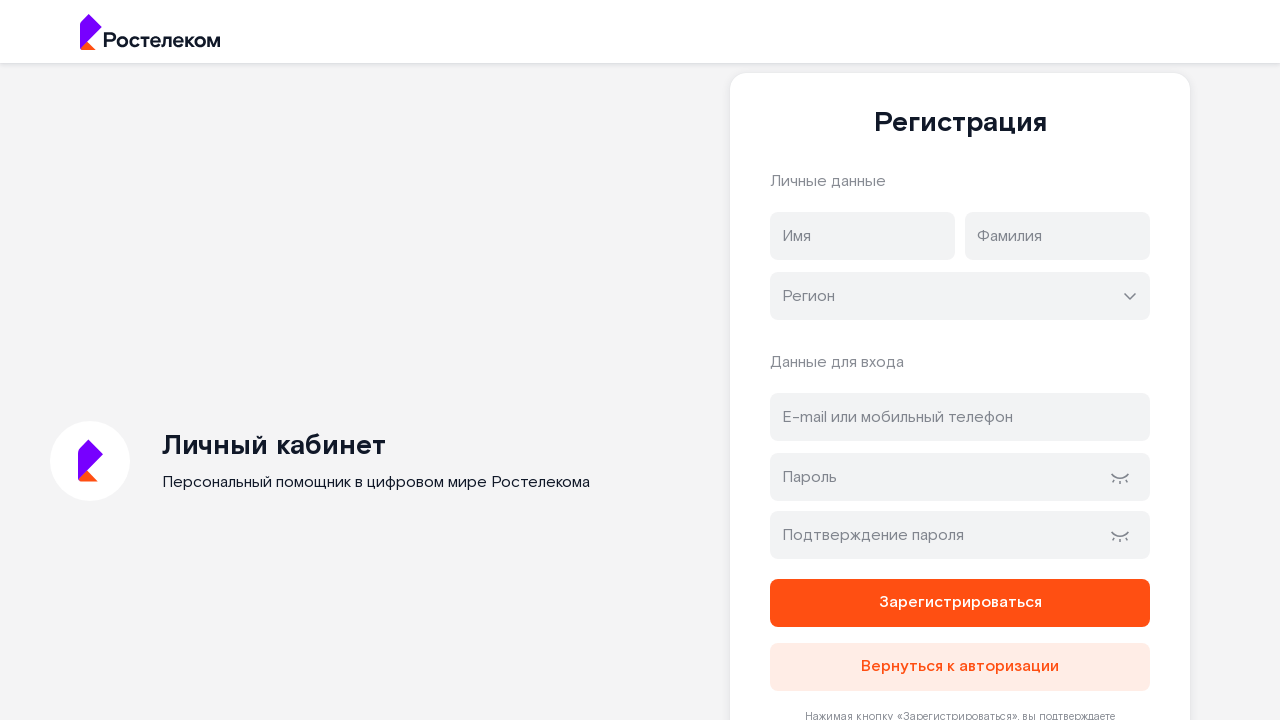